Tests hover functionality by hovering over an avatar image and verifying that additional user information (caption) becomes visible.

Starting URL: http://the-internet.herokuapp.com/hovers

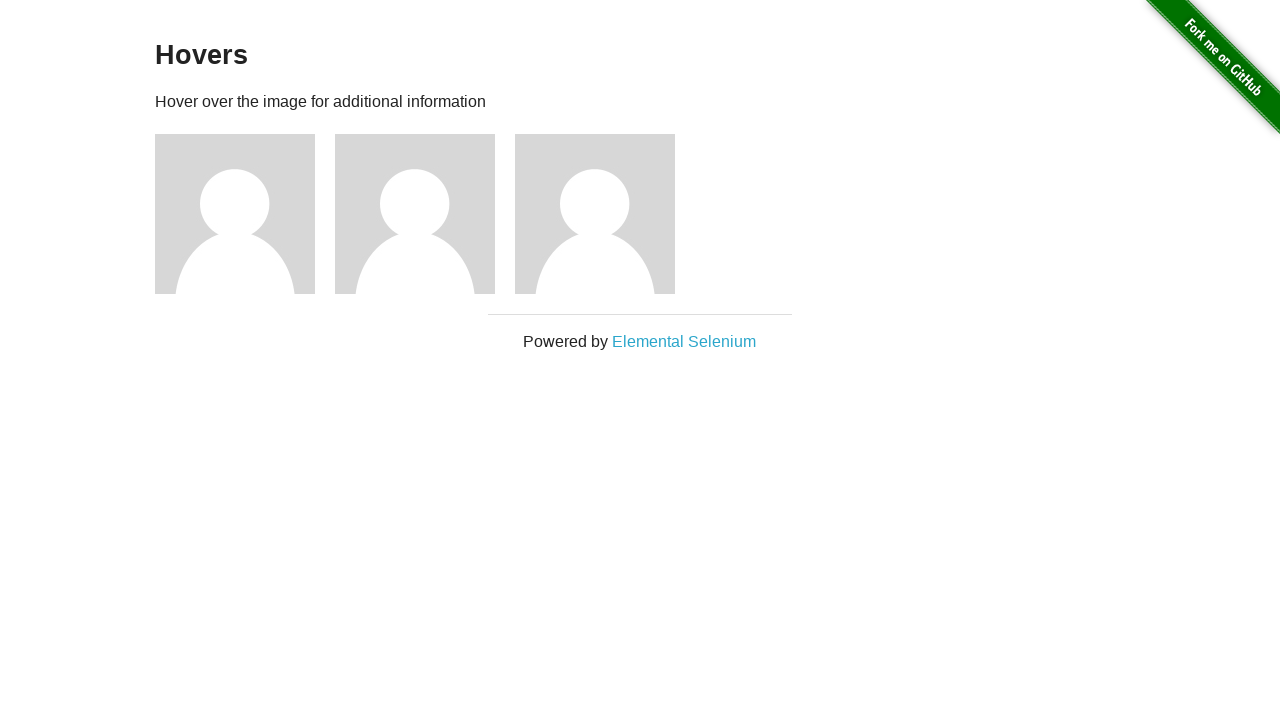

Located the first avatar figure element
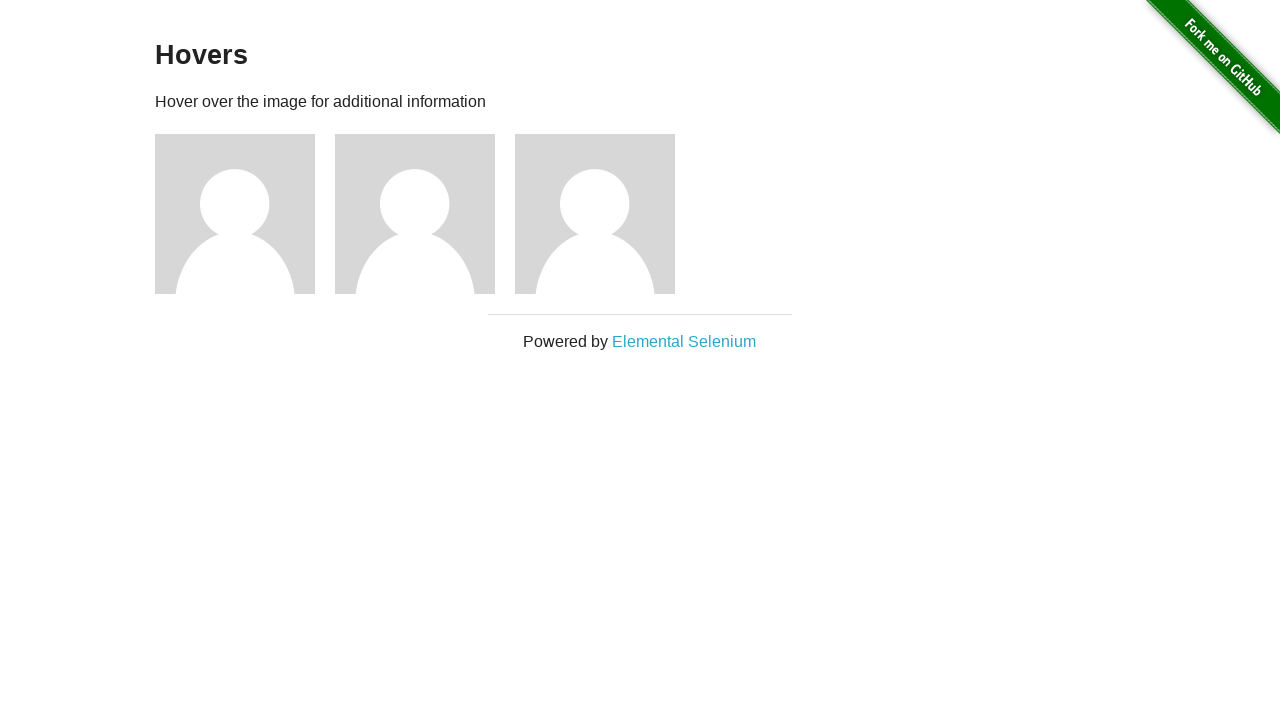

Hovered over the avatar image at (245, 214) on .figure >> nth=0
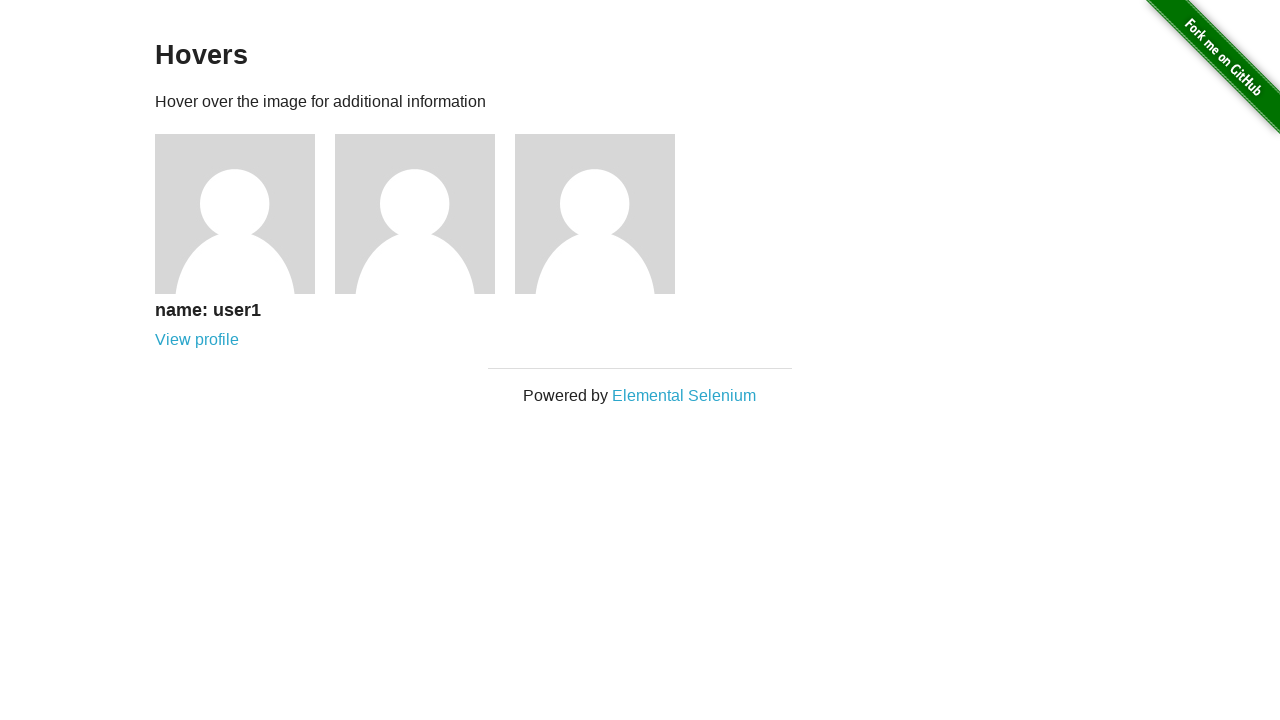

Waited for the caption to become visible
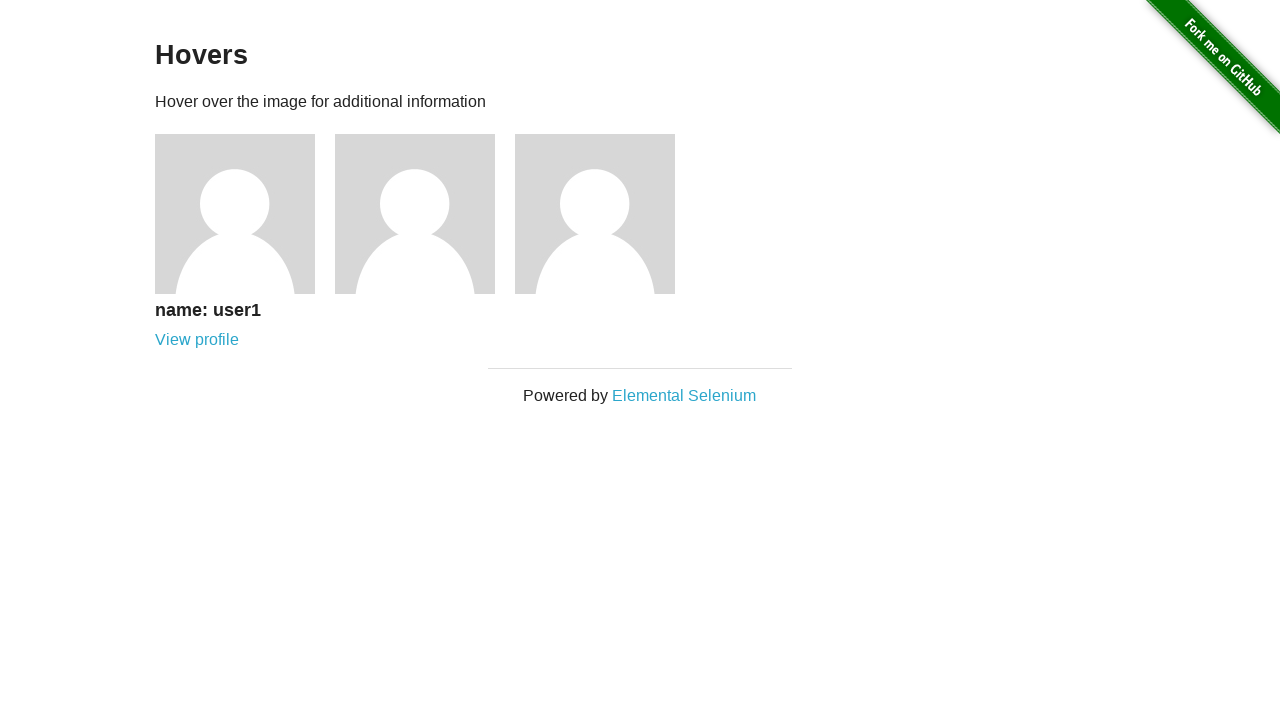

Verified that the caption is visible
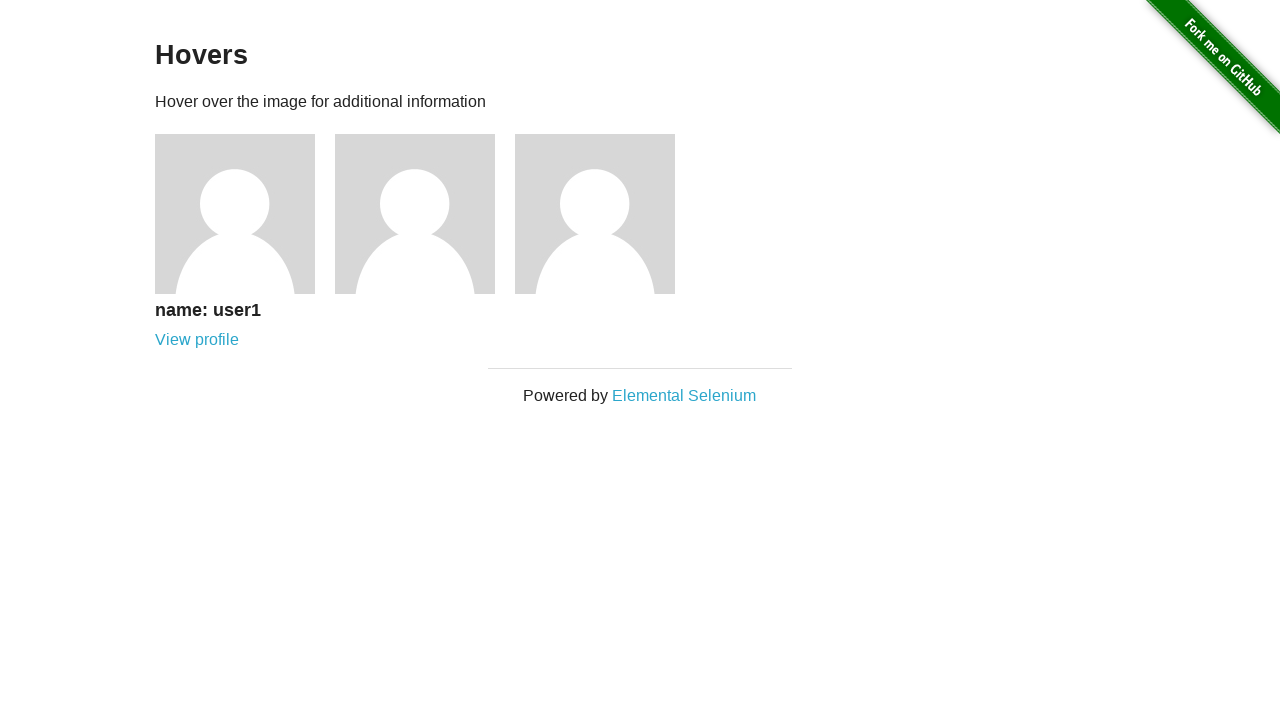

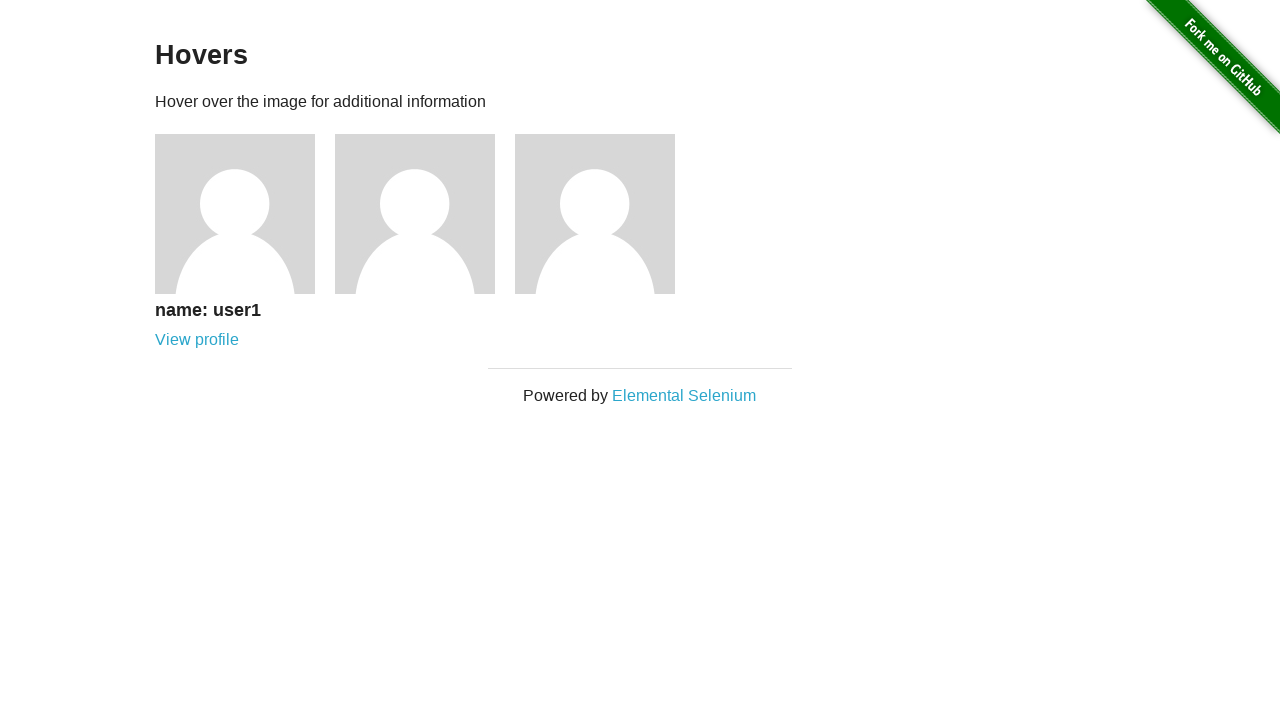